Tests a registration form by filling in first name, last name, and email fields, then submitting the form and verifying successful registration.

Starting URL: https://suninjuly.github.io/registration1.html

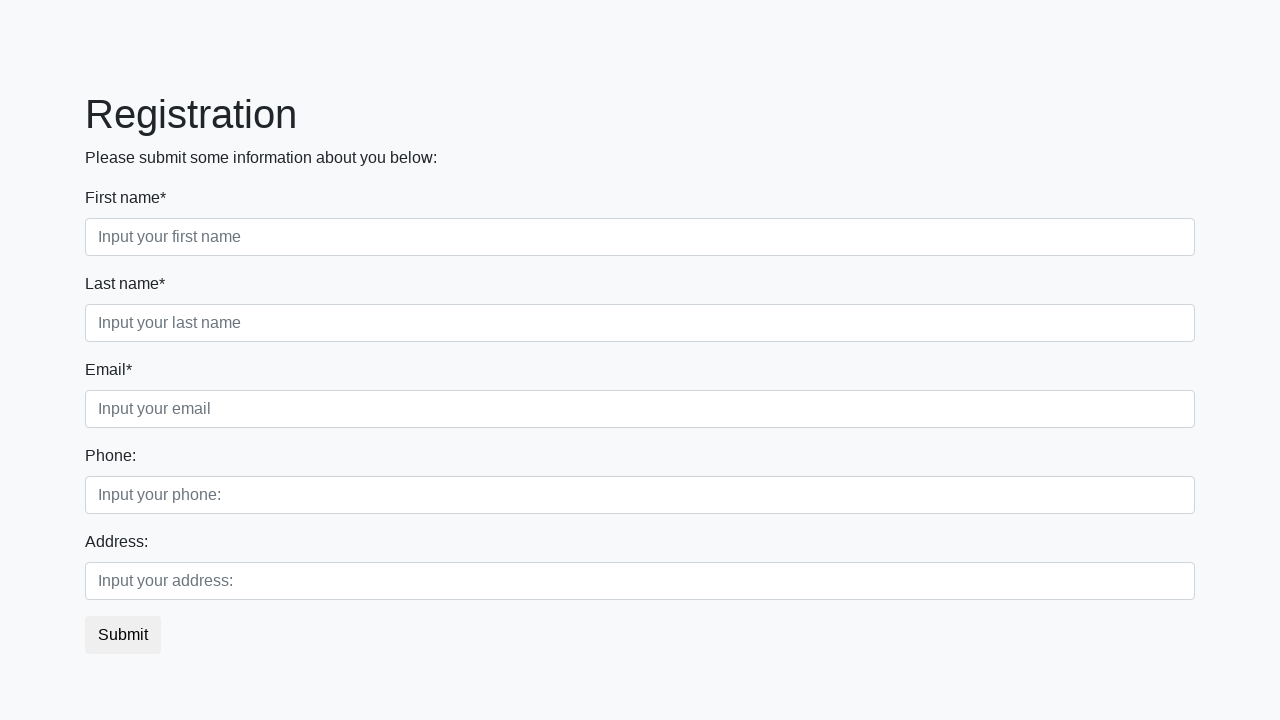

Filled first name field with 'Ivan' on .first
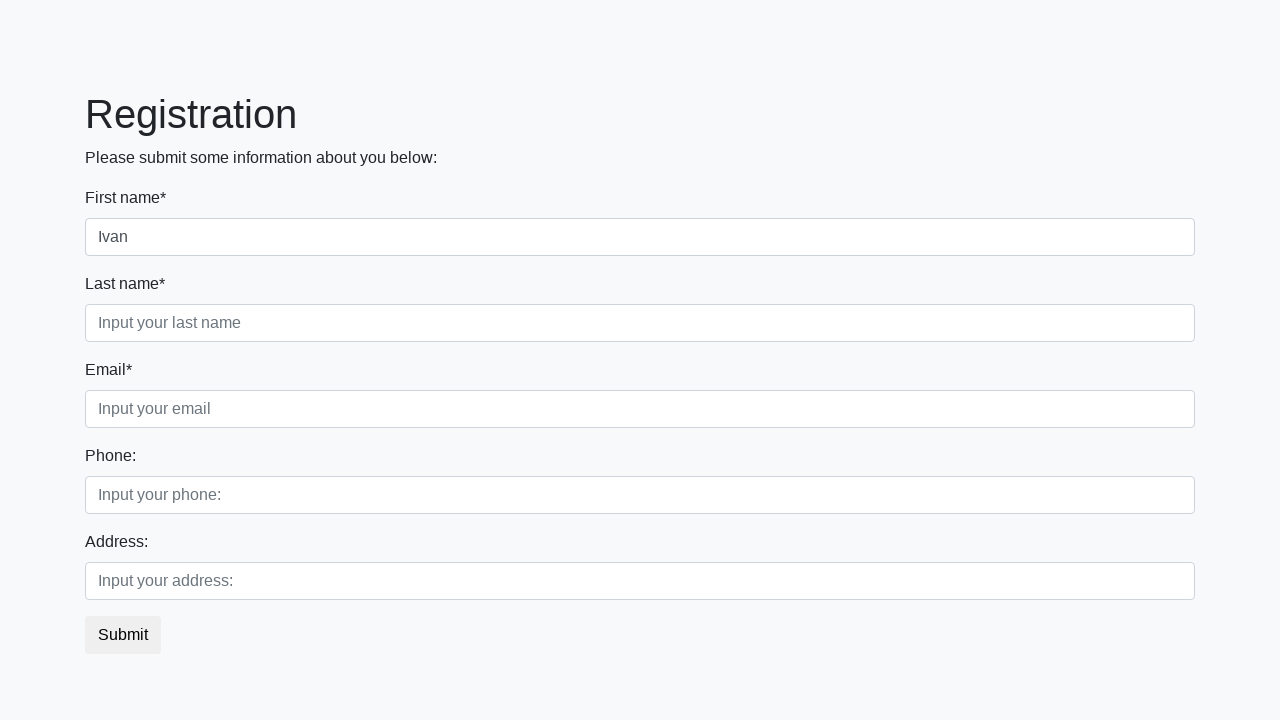

Filled last name field with 'Petrov' on [placeholder='Input your last name']
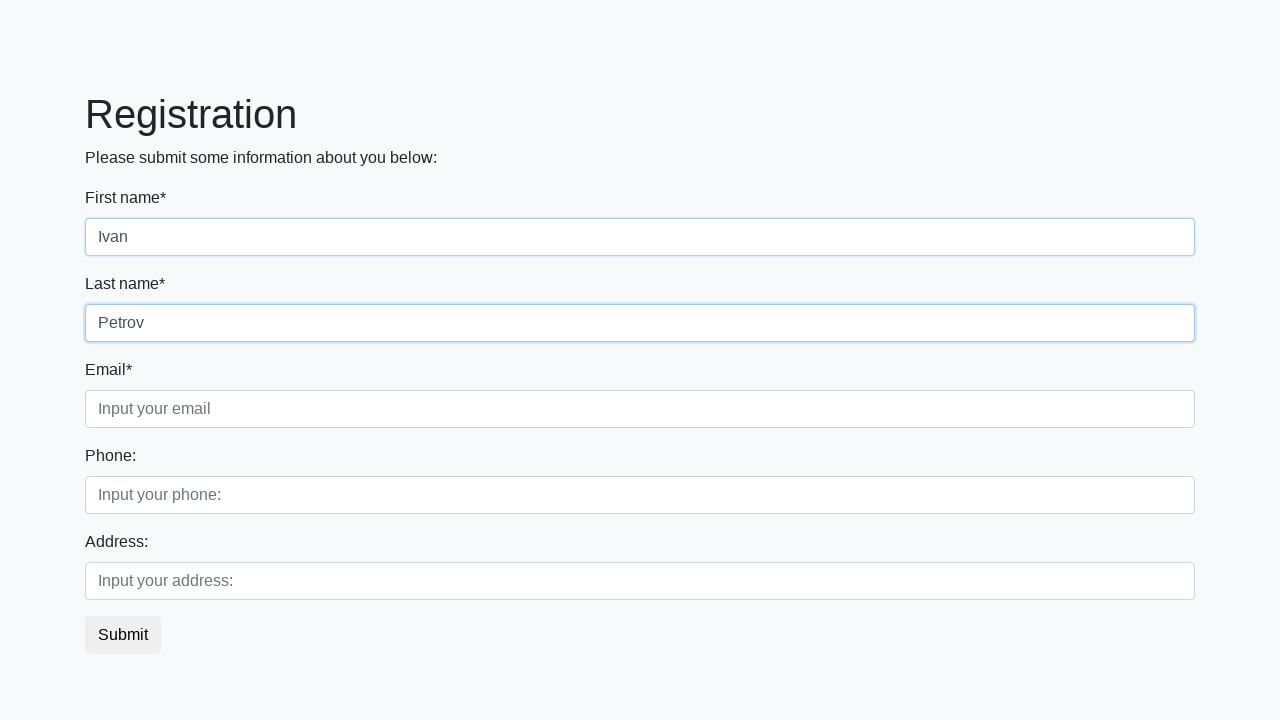

Filled email field with 'dad@gmail.ru' on [placeholder='Input your email']
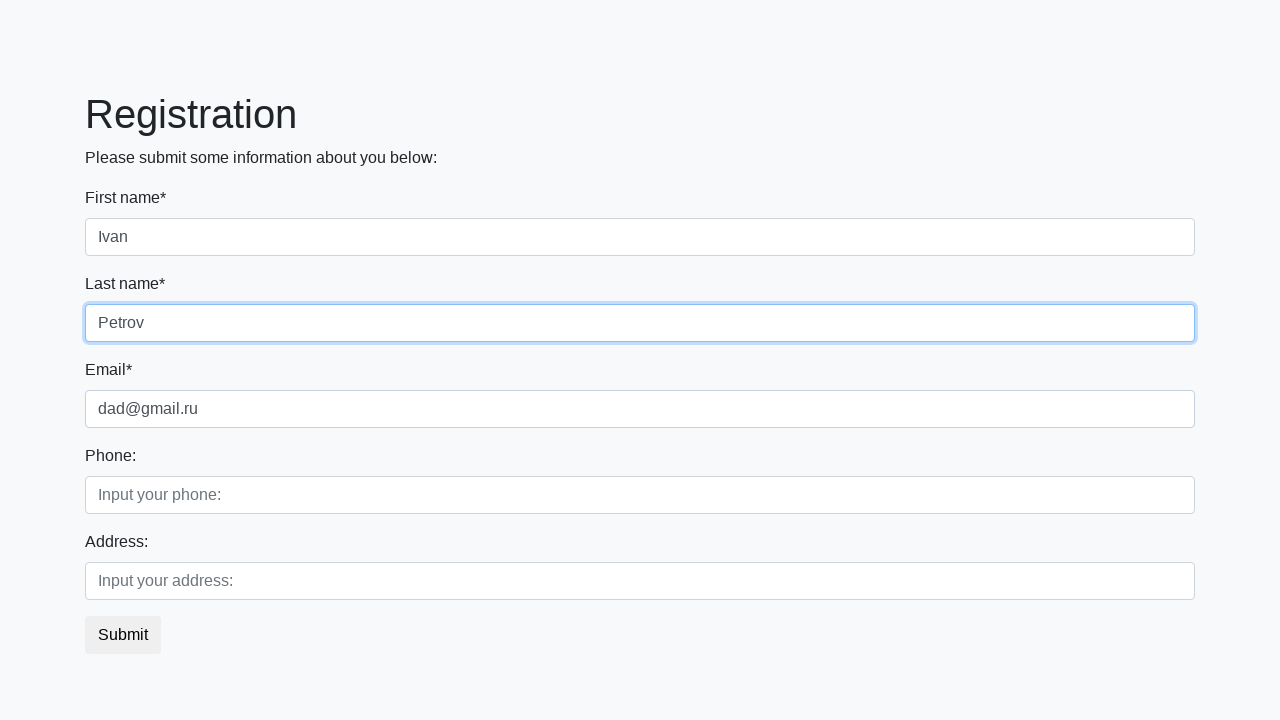

Clicked submit button to register at (123, 635) on [type='submit']
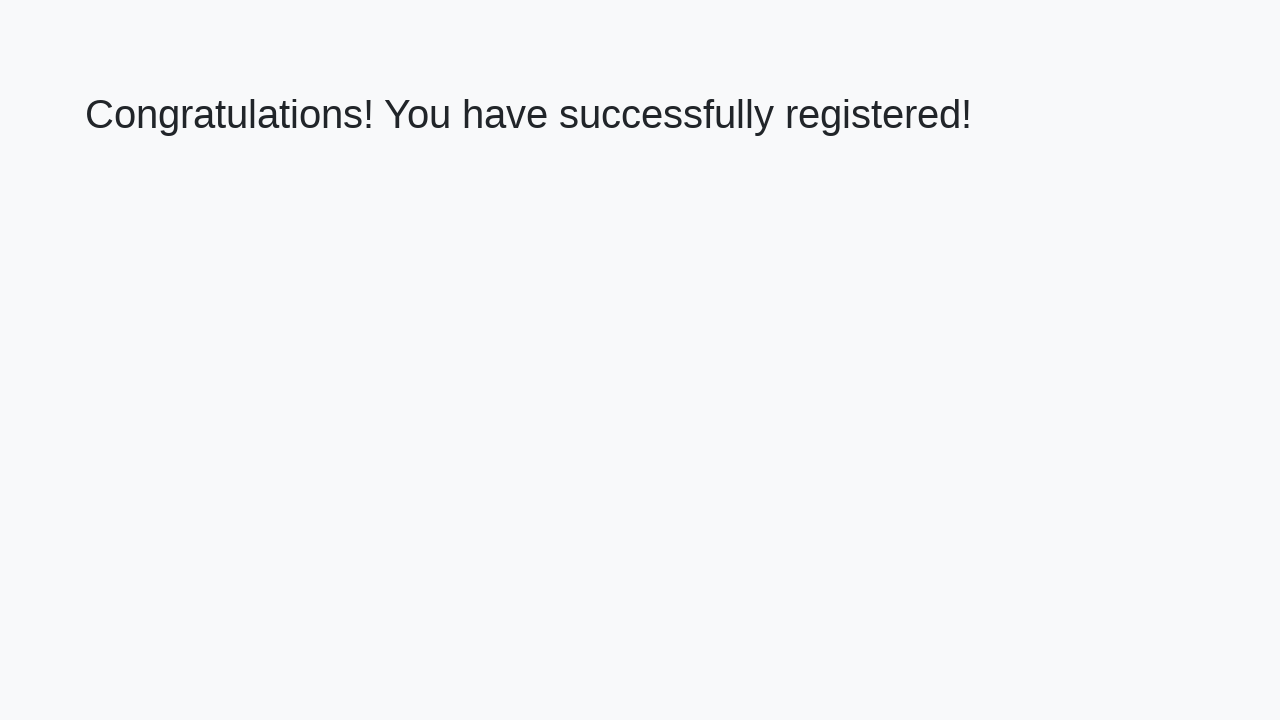

Registration successful - success message displayed
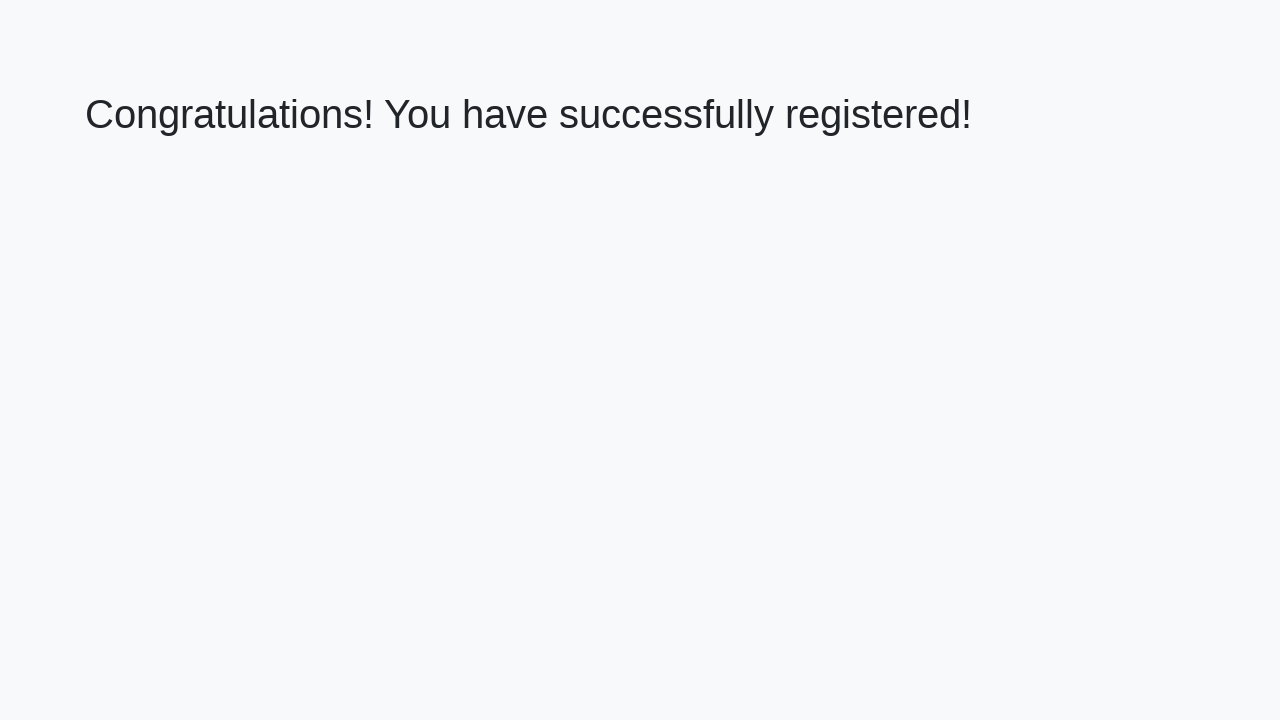

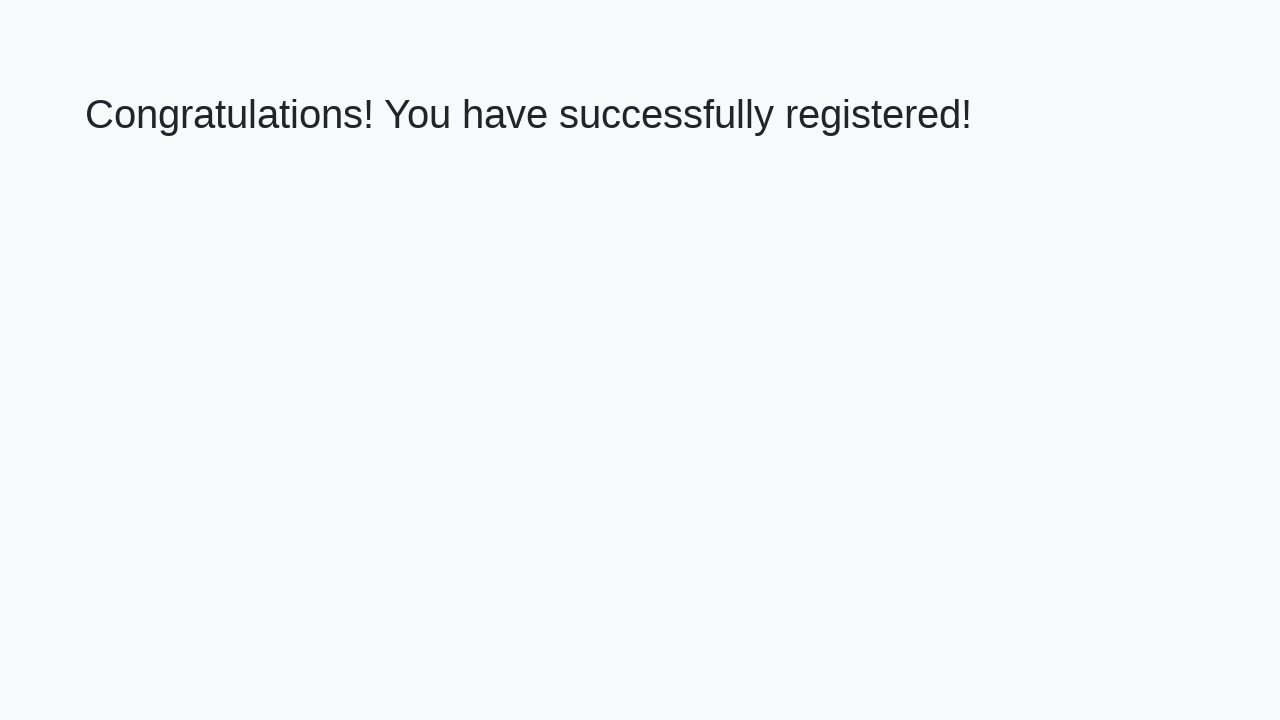